Tests custom dropdown selection by clicking the speed dropdown and selecting "Fast" option from the jQuery UI selectmenu demo.

Starting URL: https://jqueryui.com/resources/demos/selectmenu/default.html

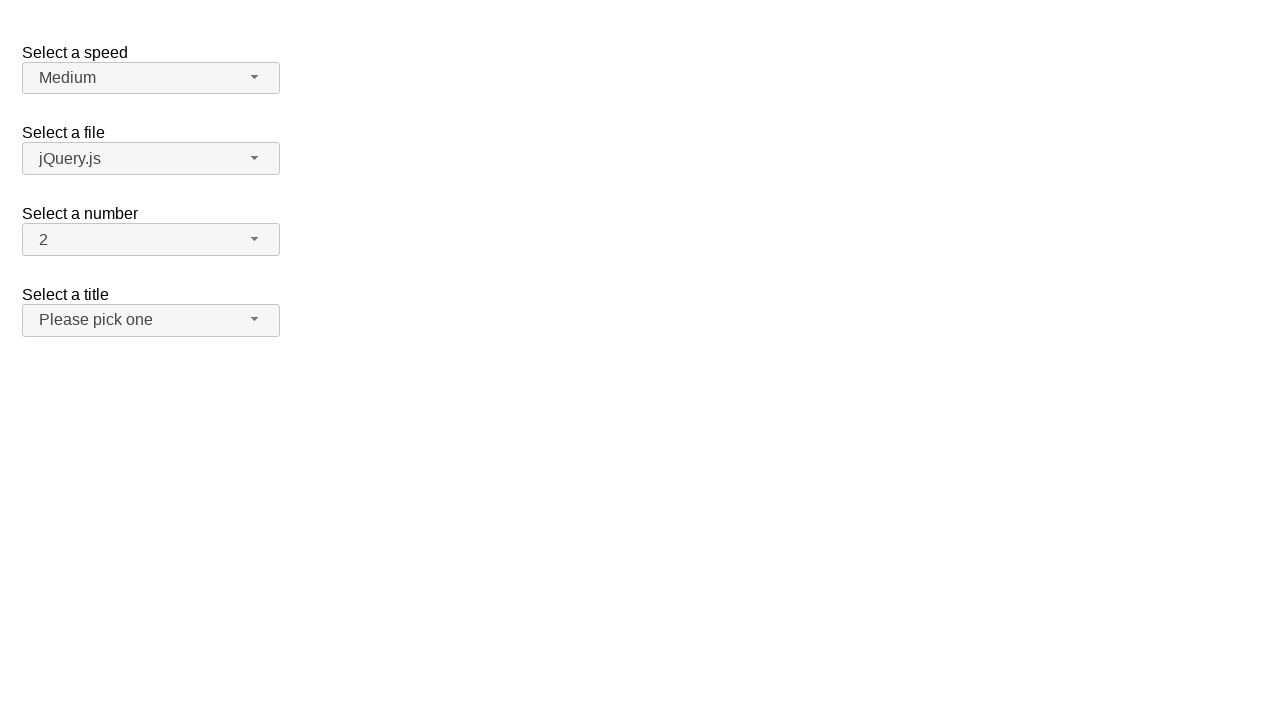

Clicked speed dropdown button to open it at (151, 78) on xpath=//span[@id='speed-button']
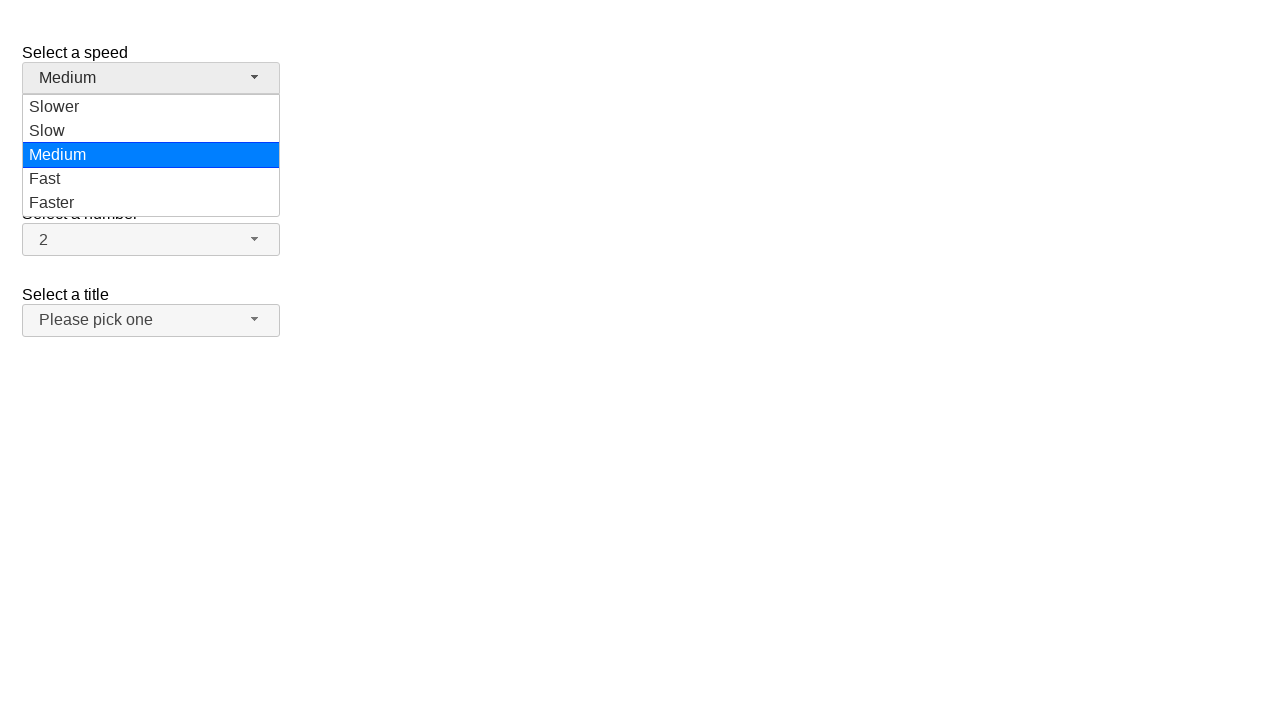

Dropdown menu appeared with options
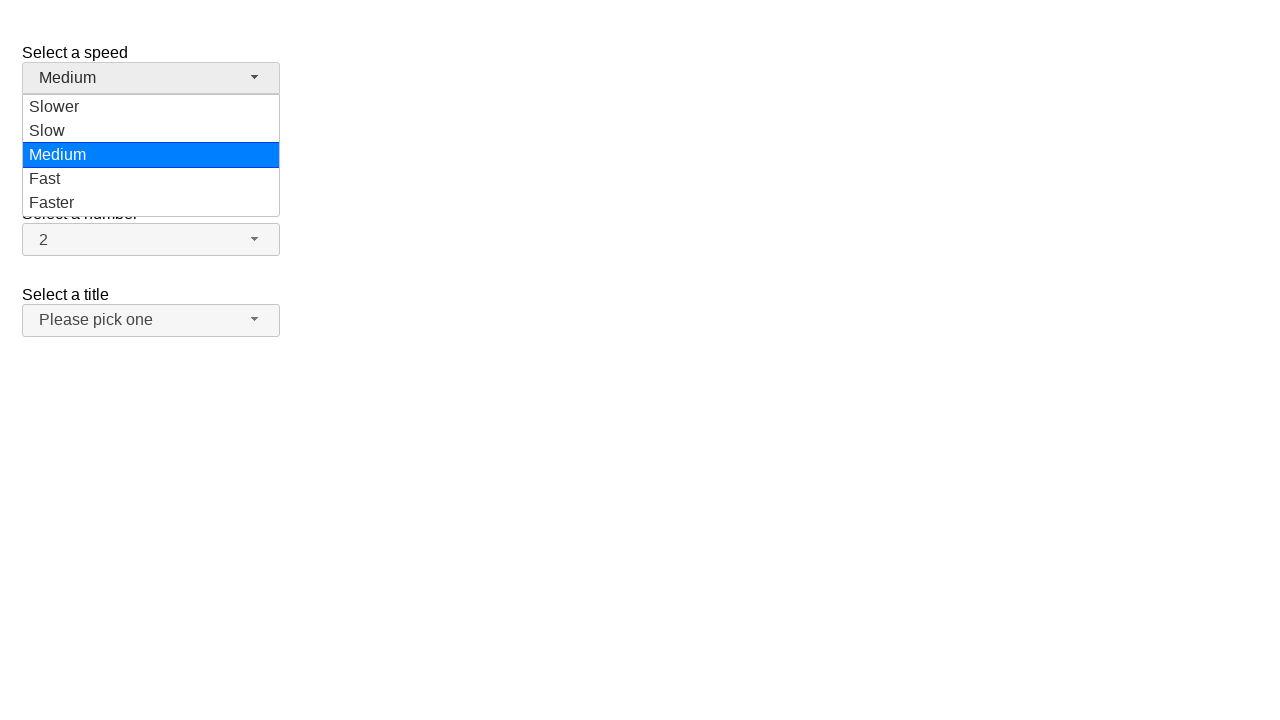

Selected 'Fast' option from dropdown menu at (151, 179) on xpath=//ul[@id='speed-menu']//div[text()='Fast']
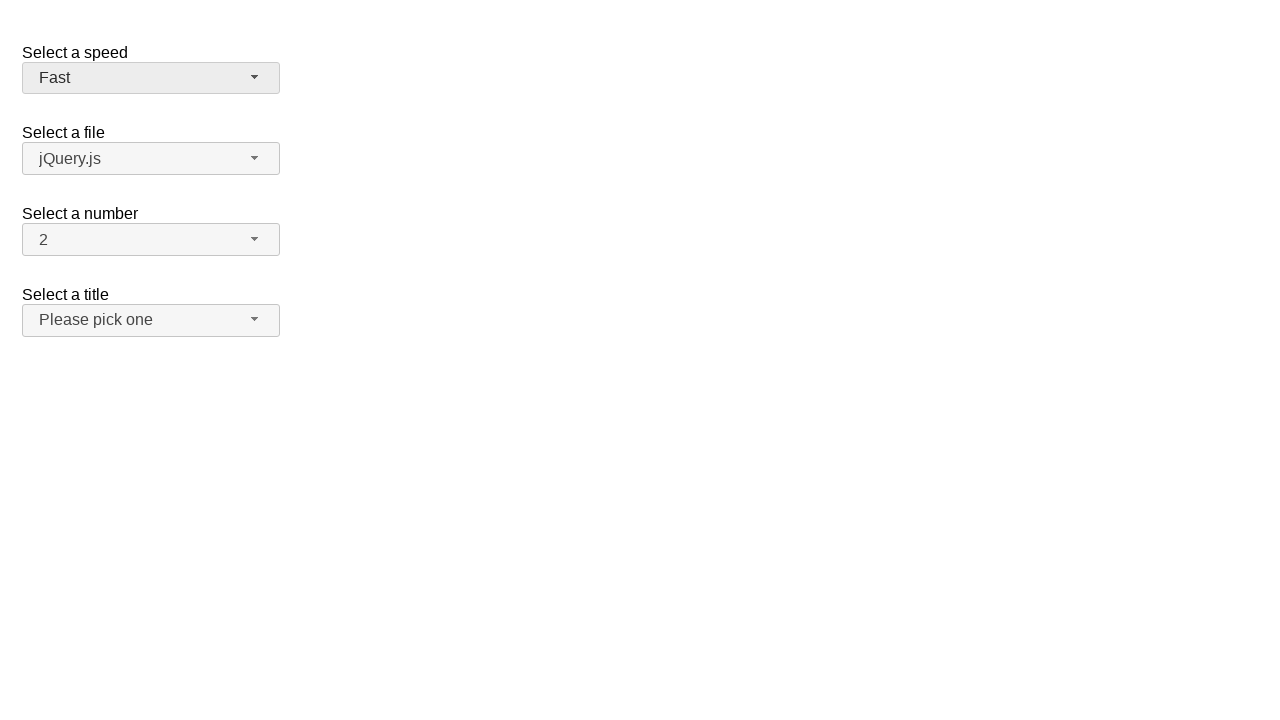

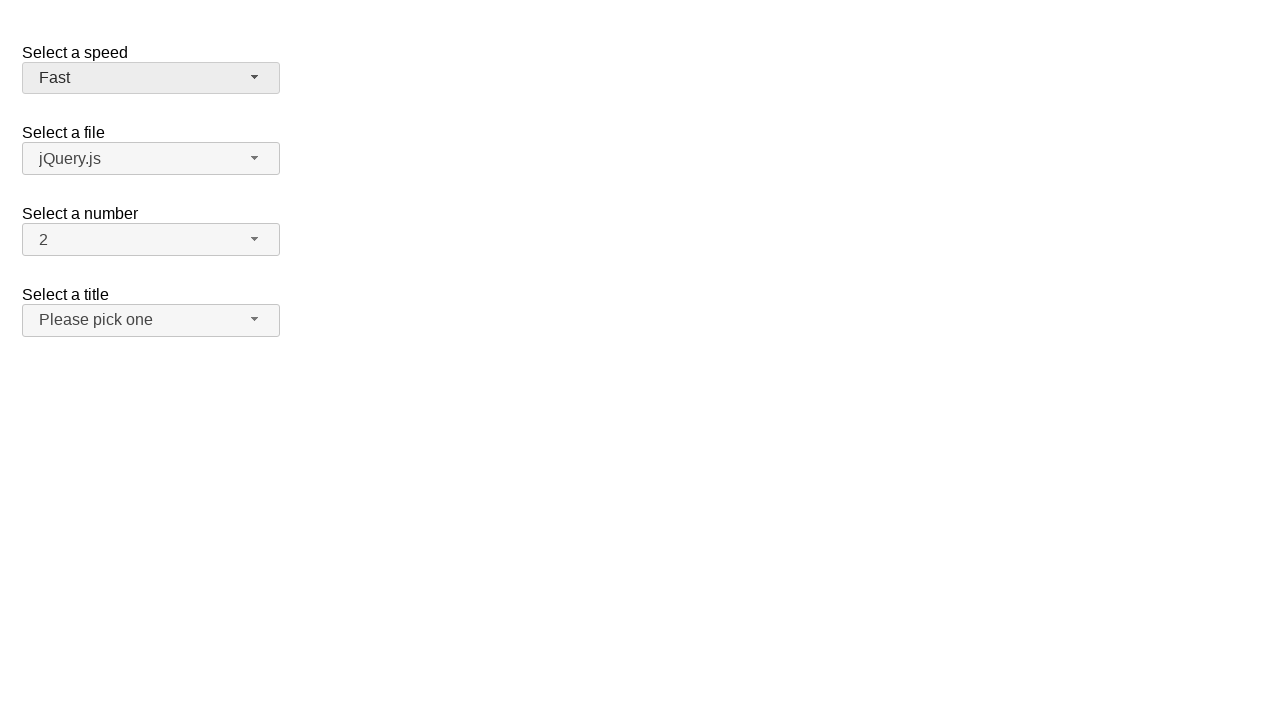